Tests right-clicking a button with exact text "Right Click Me" and verifies that a right click confirmation message appears

Starting URL: https://demoqa.com/buttons

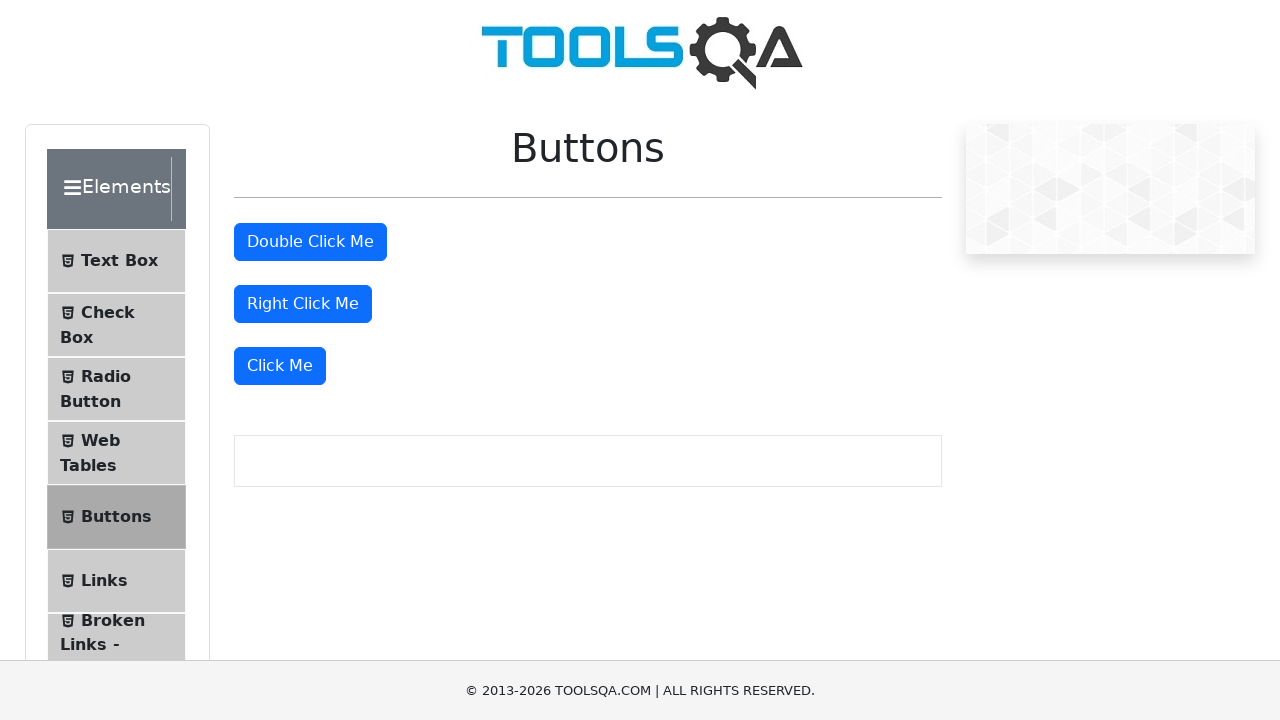

Right-clicked the 'Right Click Me' button at (303, 304) on internal:text="Right Click Me"s
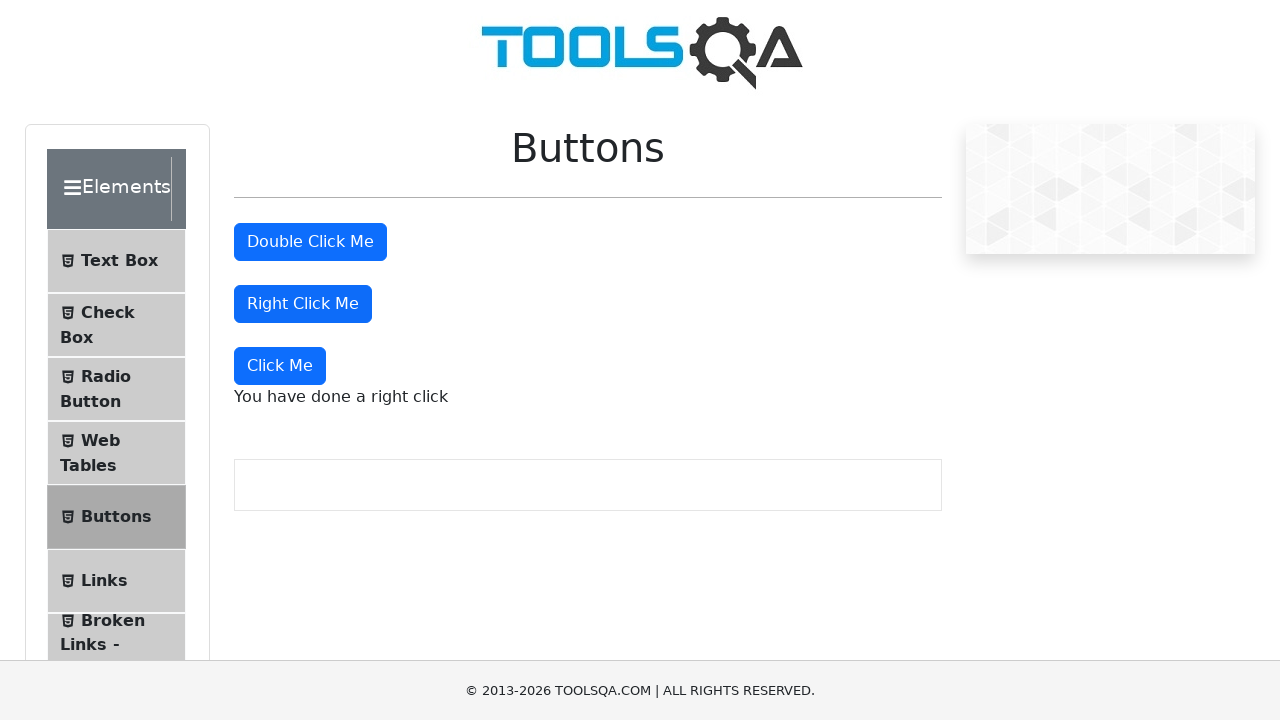

Right click confirmation message appeared
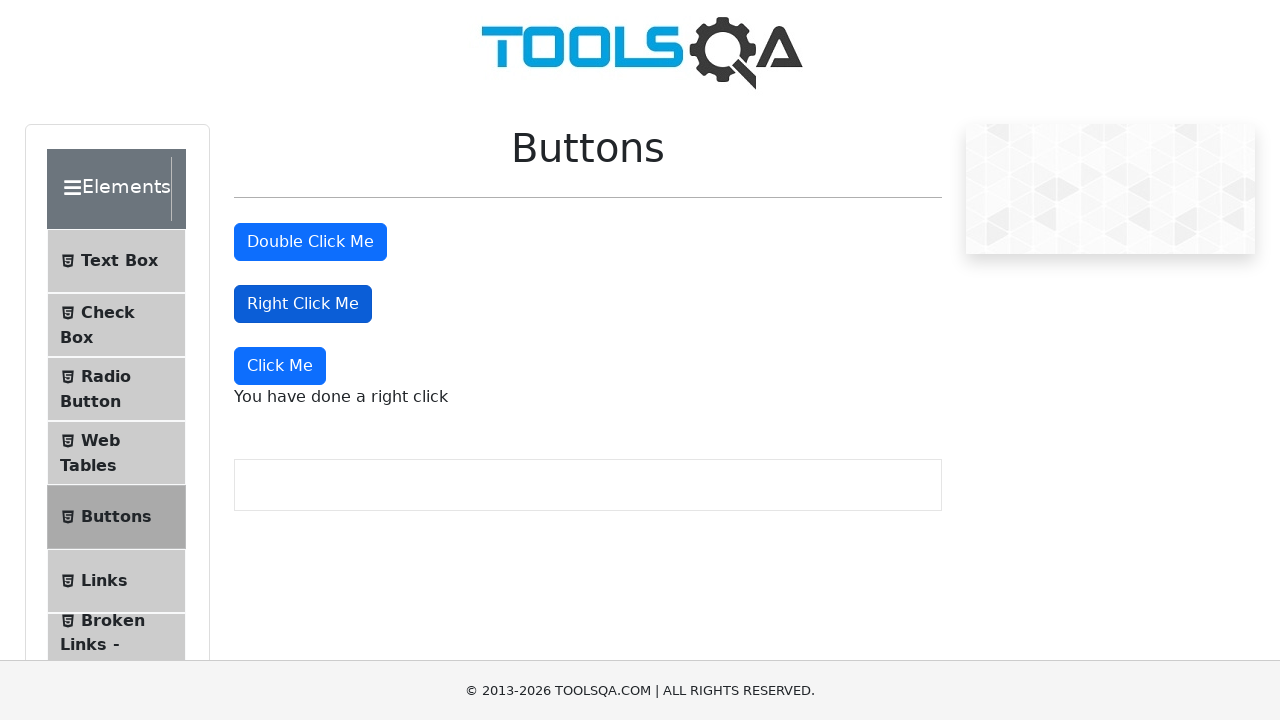

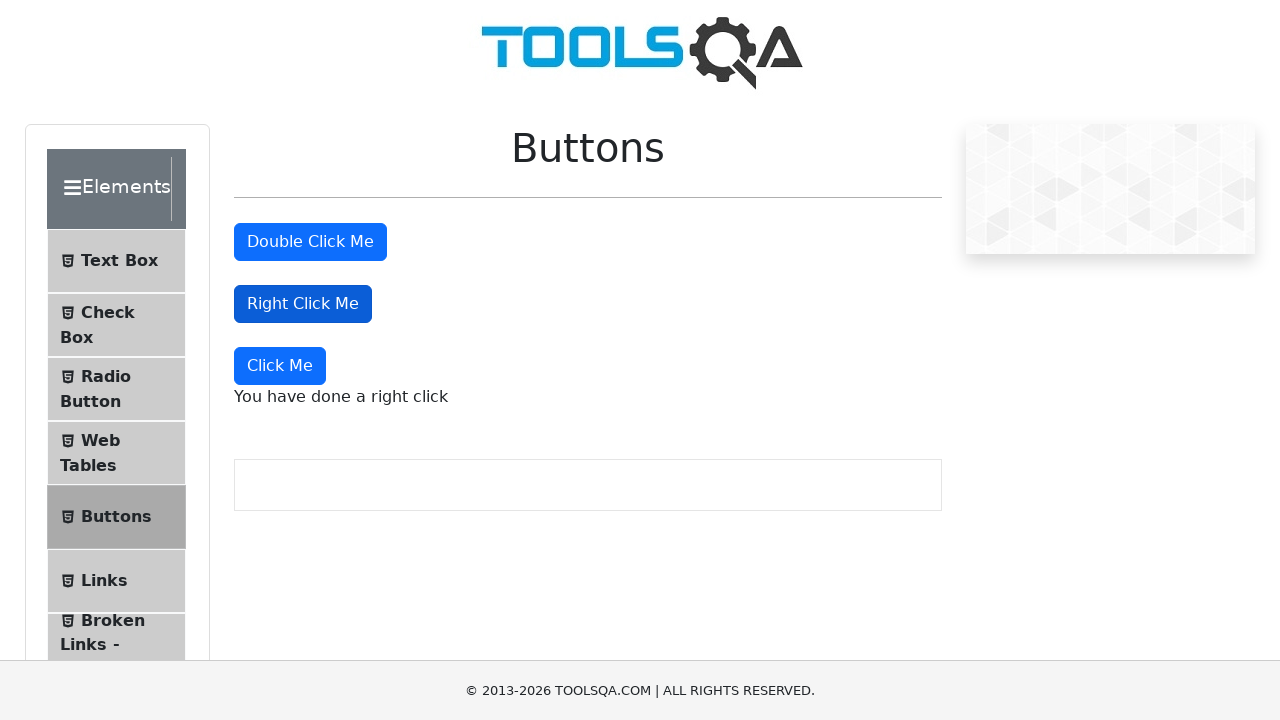